Tests the Web Tables functionality on DemoQA by deleting a record, opening the add new record form, filling in all fields (First Name, Last Name, Email, Age, Salary, Department), and submitting the form.

Starting URL: https://demoqa.com/webtables

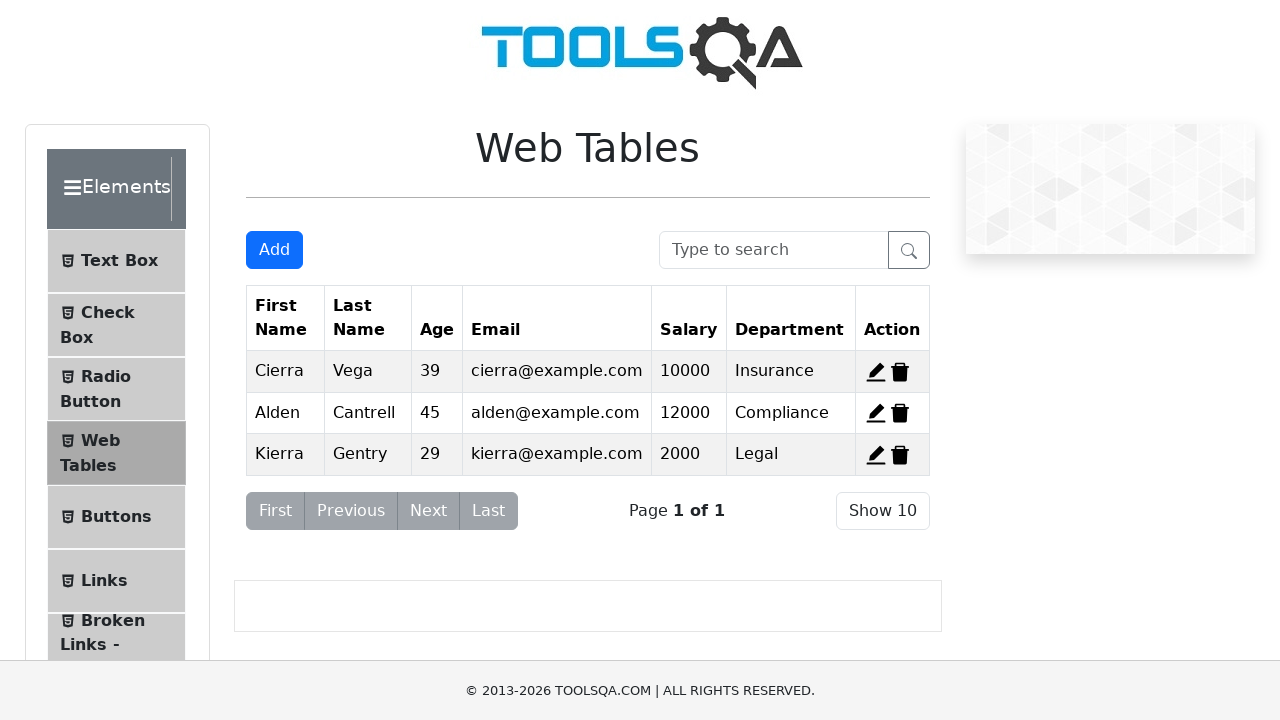

Scrolled down the page by 200 pixels
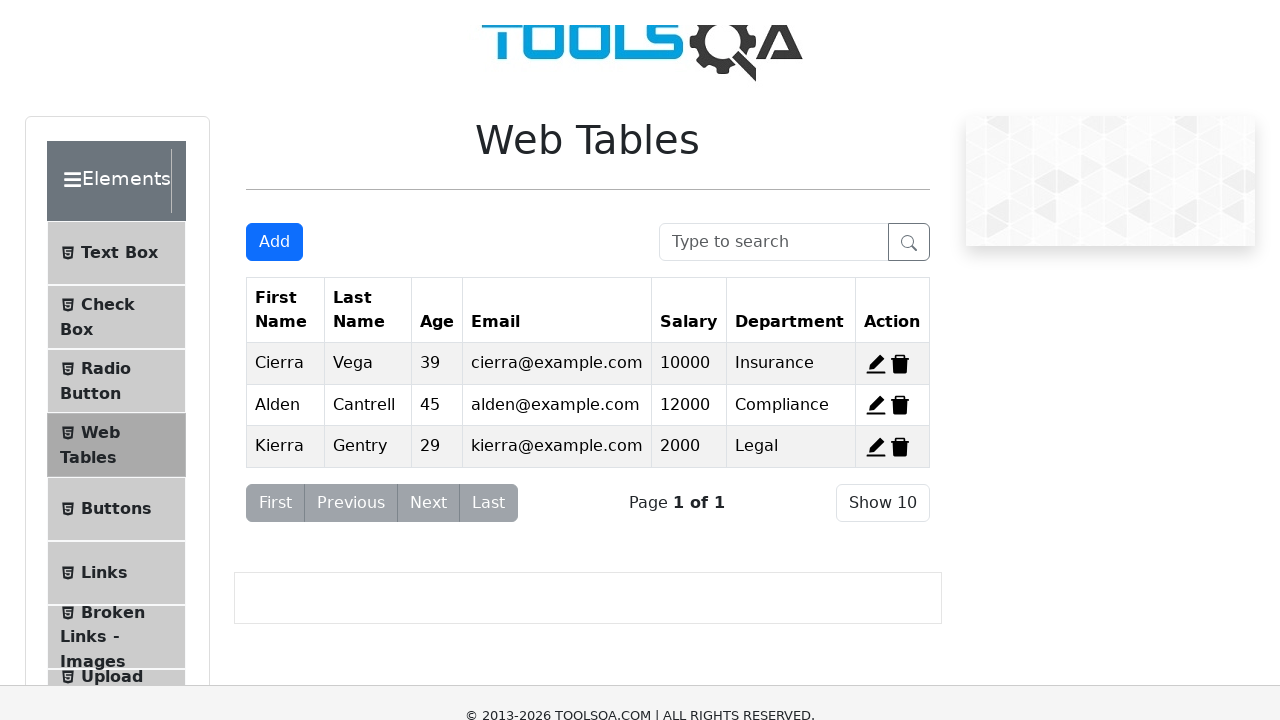

Clicked delete button to remove first record at (900, 172) on span[title="Delete"]
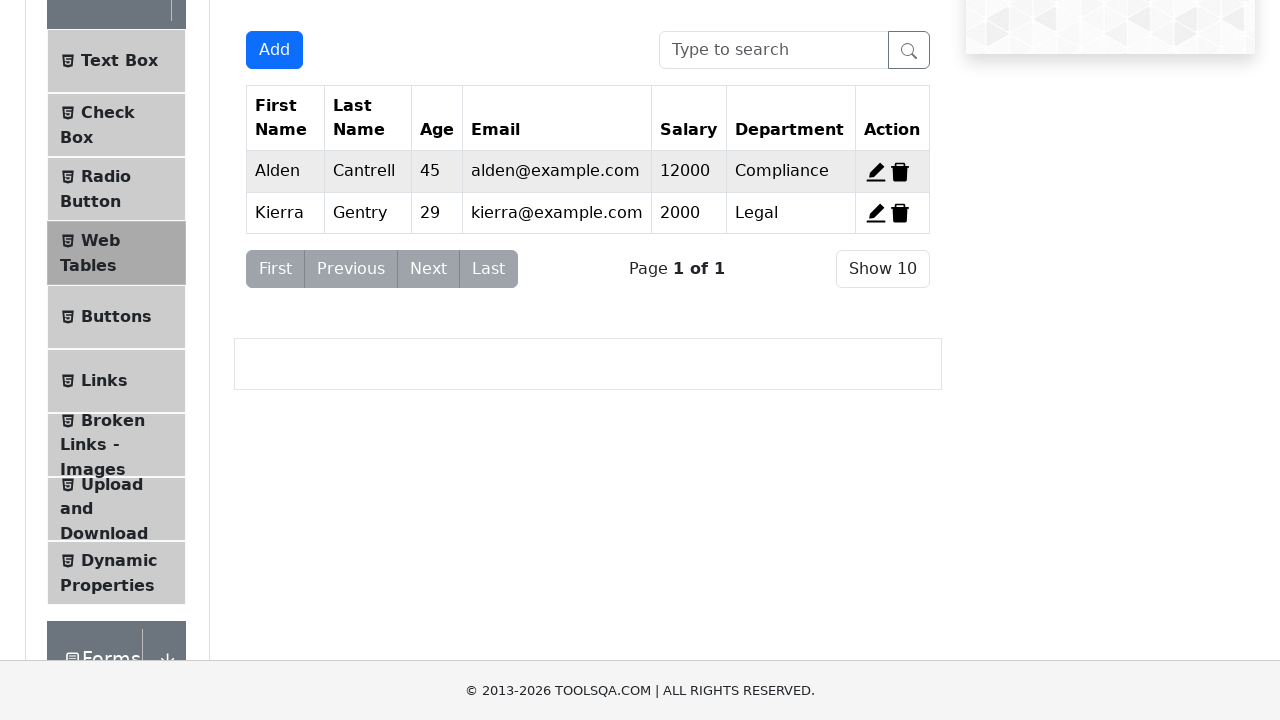

Clicked add new record button at (274, 50) on button#addNewRecordButton
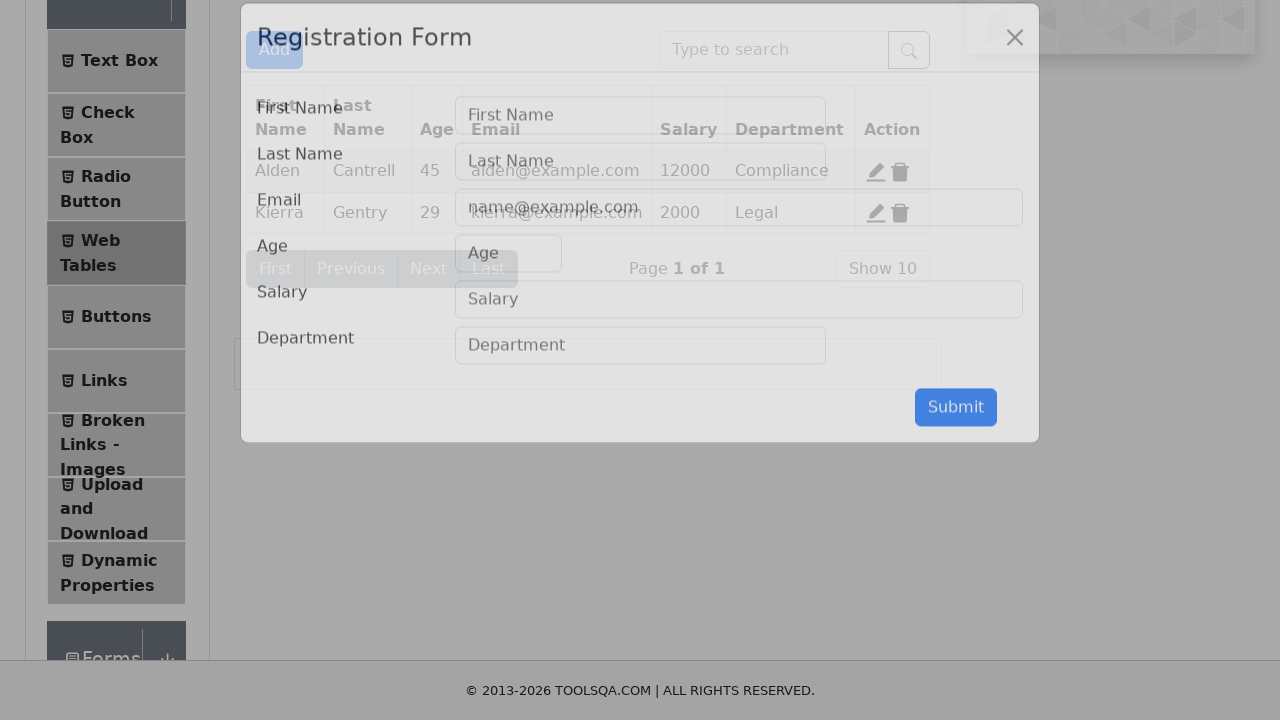

Registration form appeared
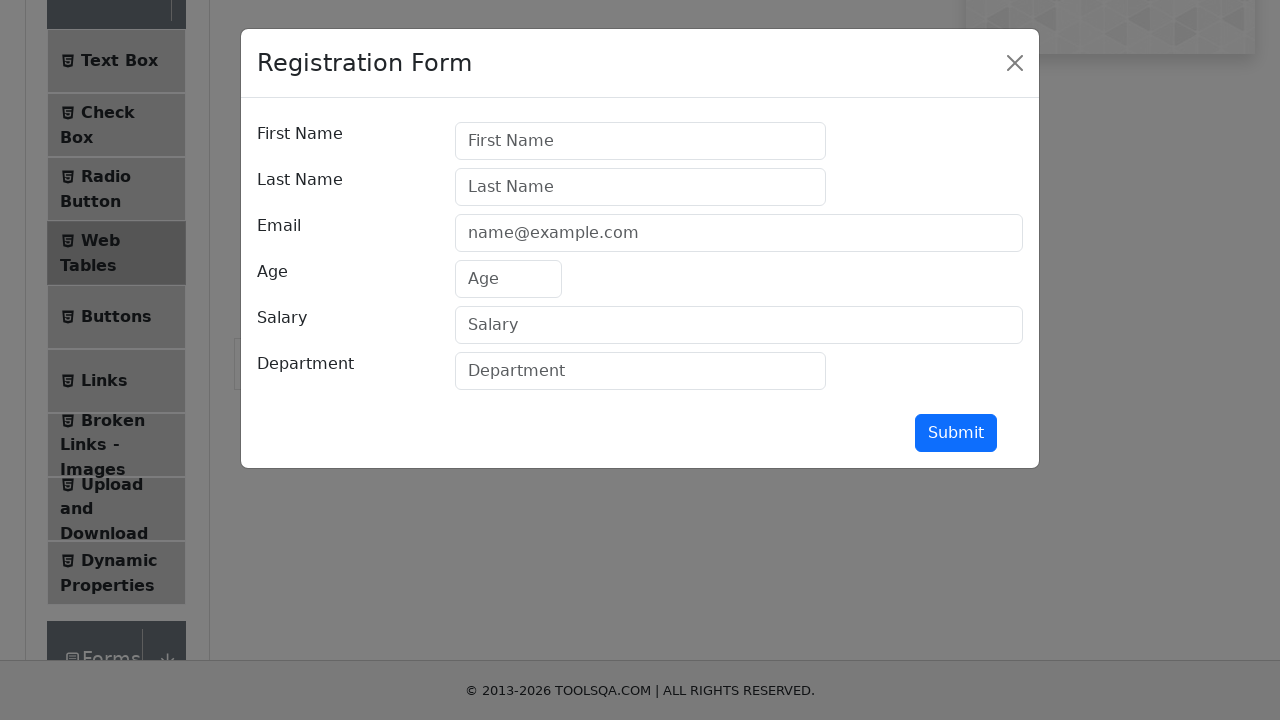

Filled First Name field with 'Pavel' on input[placeholder="First Name"]
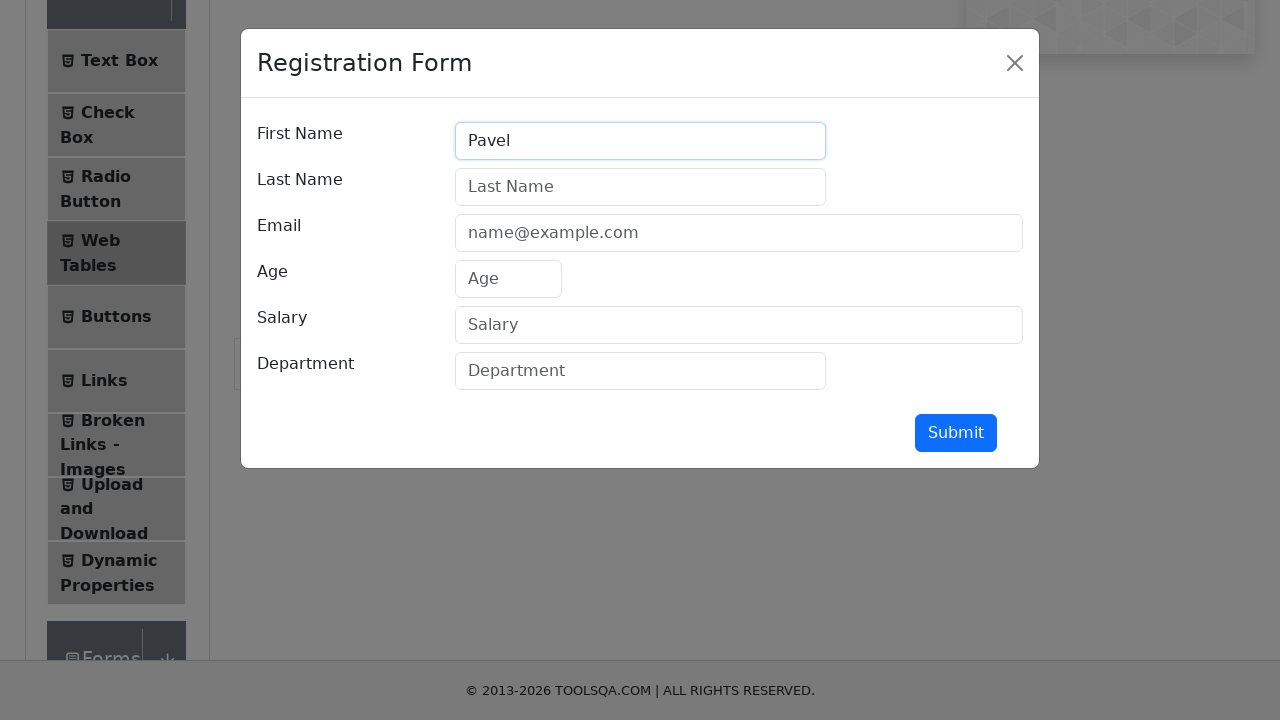

Filled Last Name field with 'Post' on input[placeholder="Last Name"]
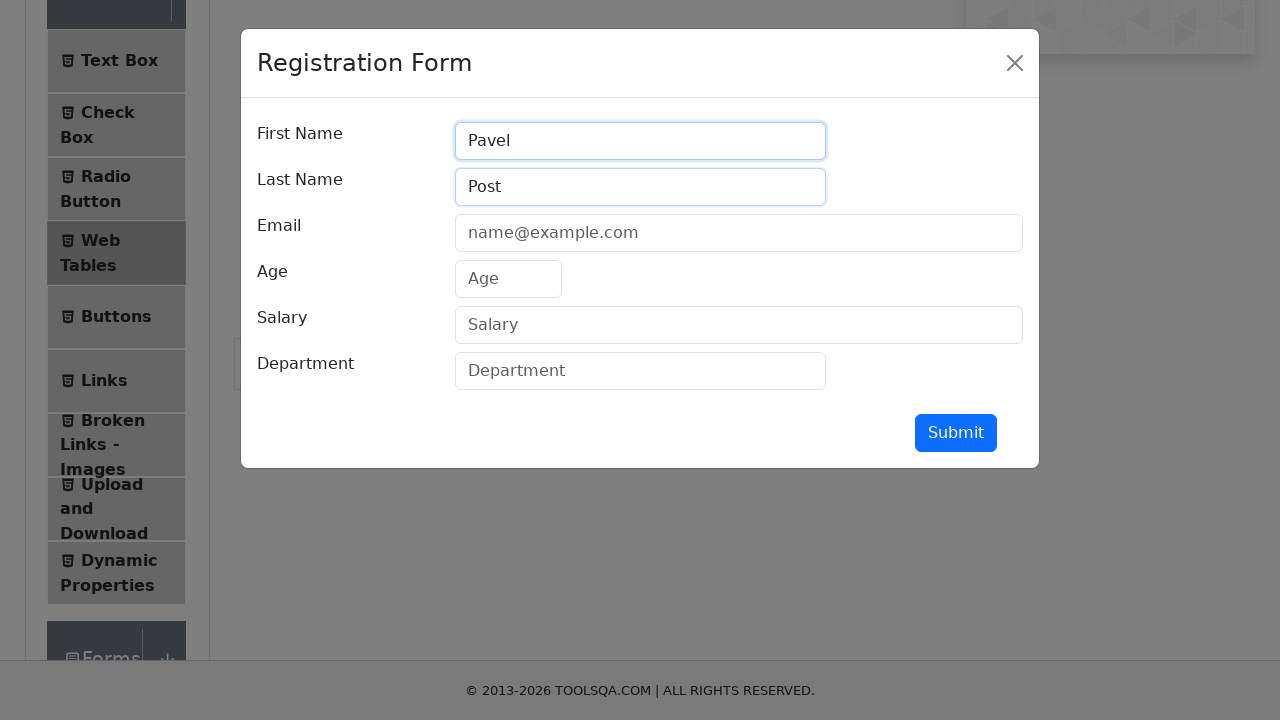

Filled Email field with 'pavel.post@example.com' on input[placeholder="name@example.com"]
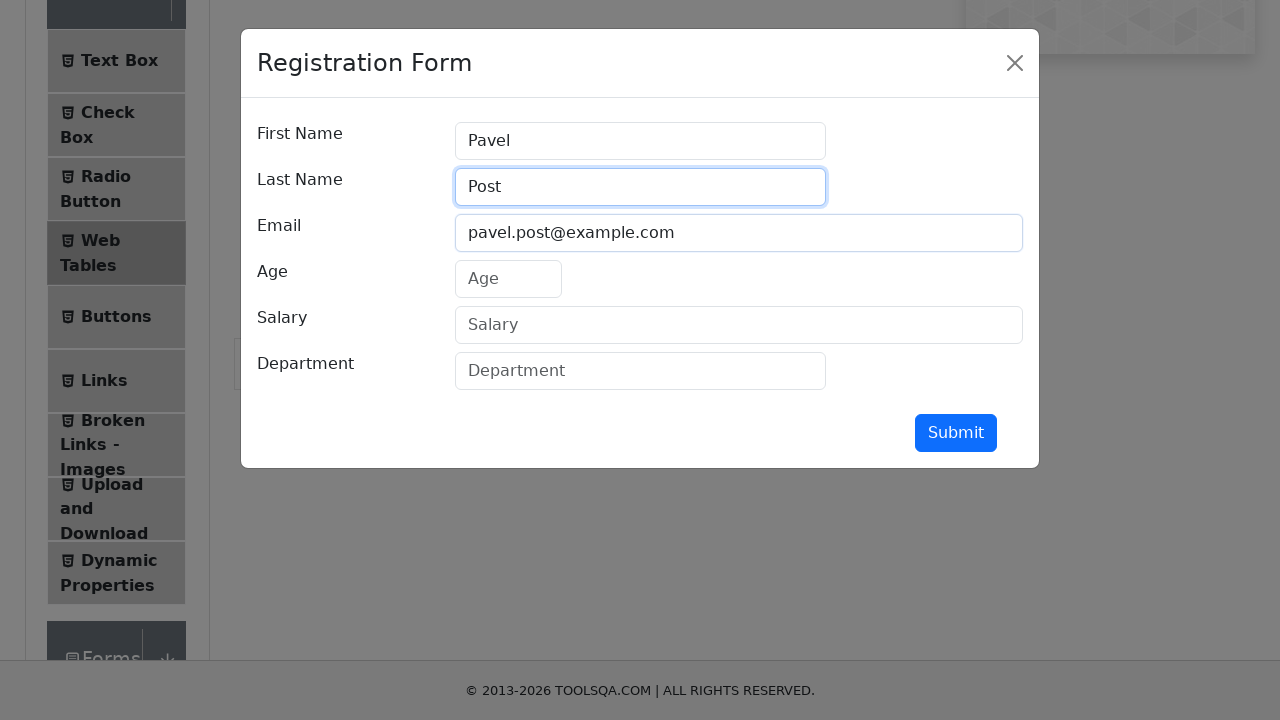

Filled Age field with '33' on input[placeholder="Age"]
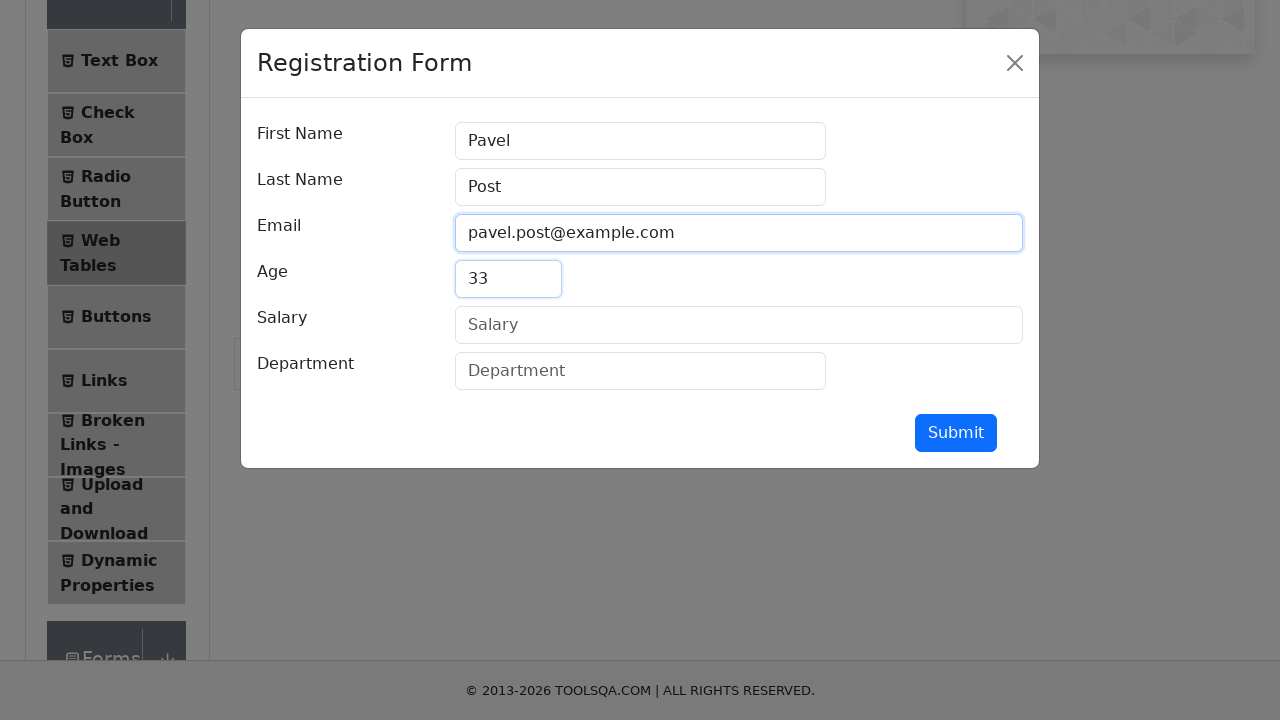

Filled Salary field with '50000' on input[placeholder="Salary"]
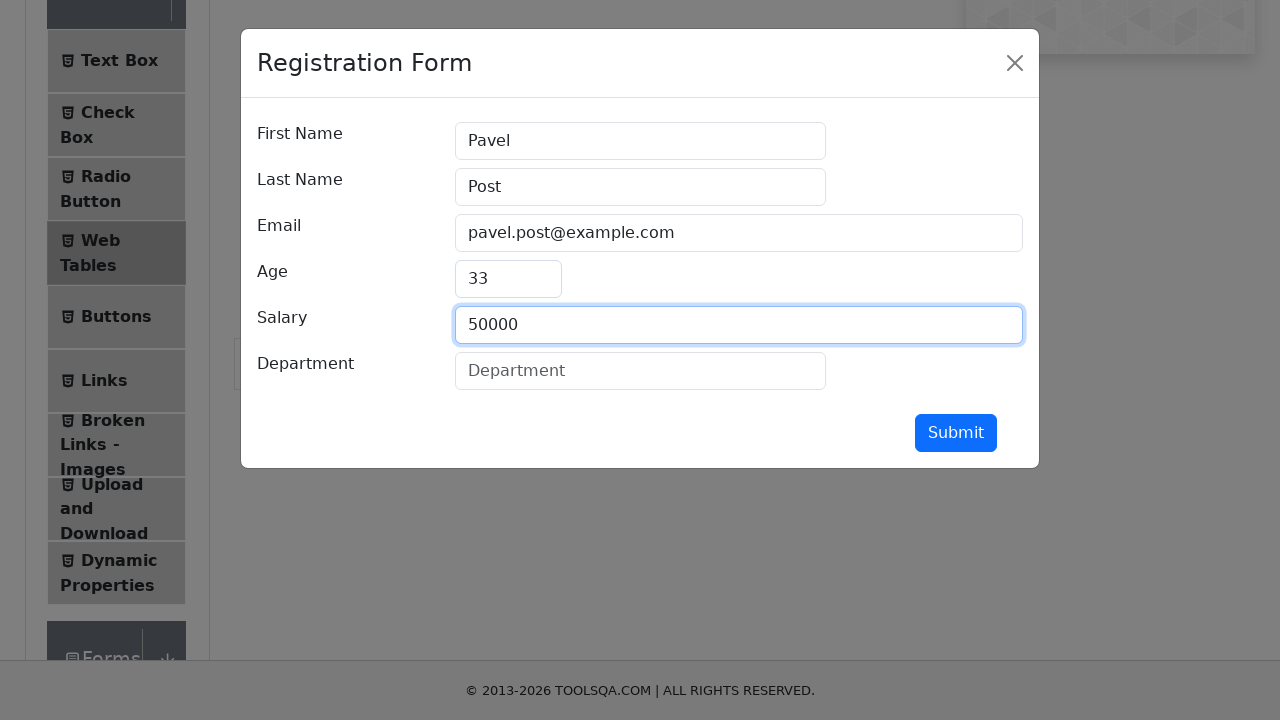

Filled Department field with 'IT' on input[placeholder="Department"]
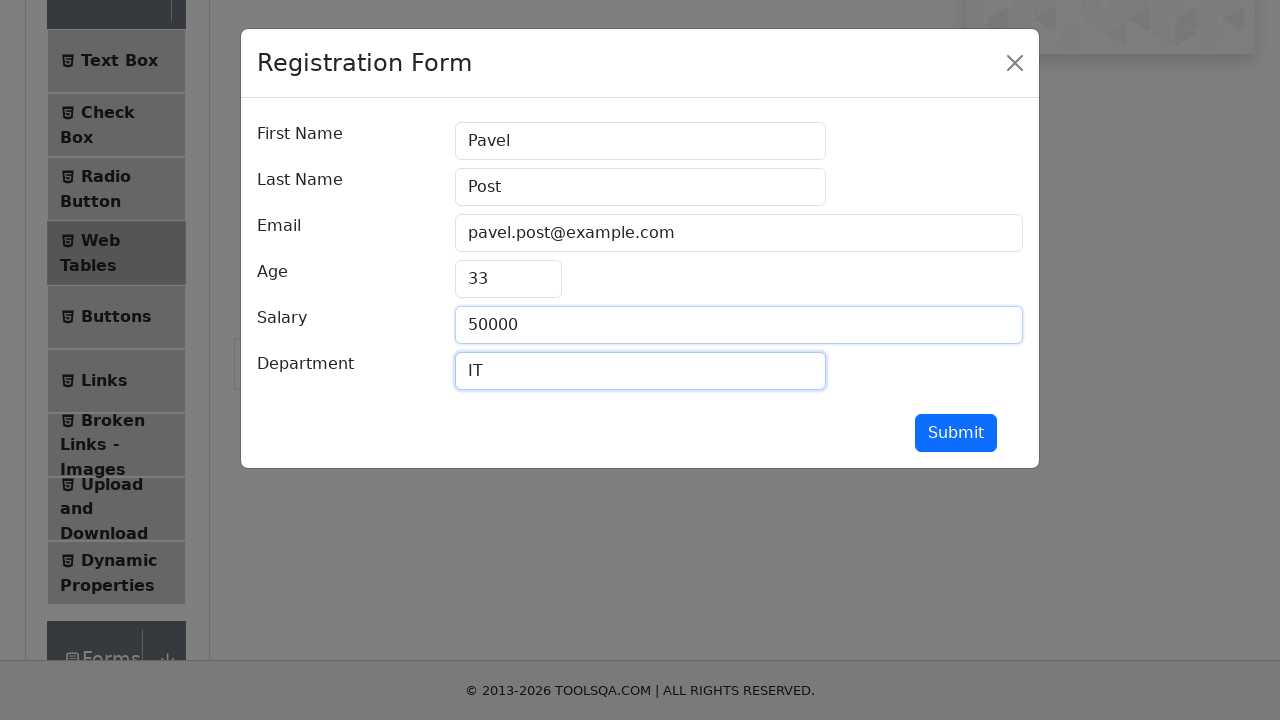

Clicked submit button to add new record at (956, 433) on button#submit
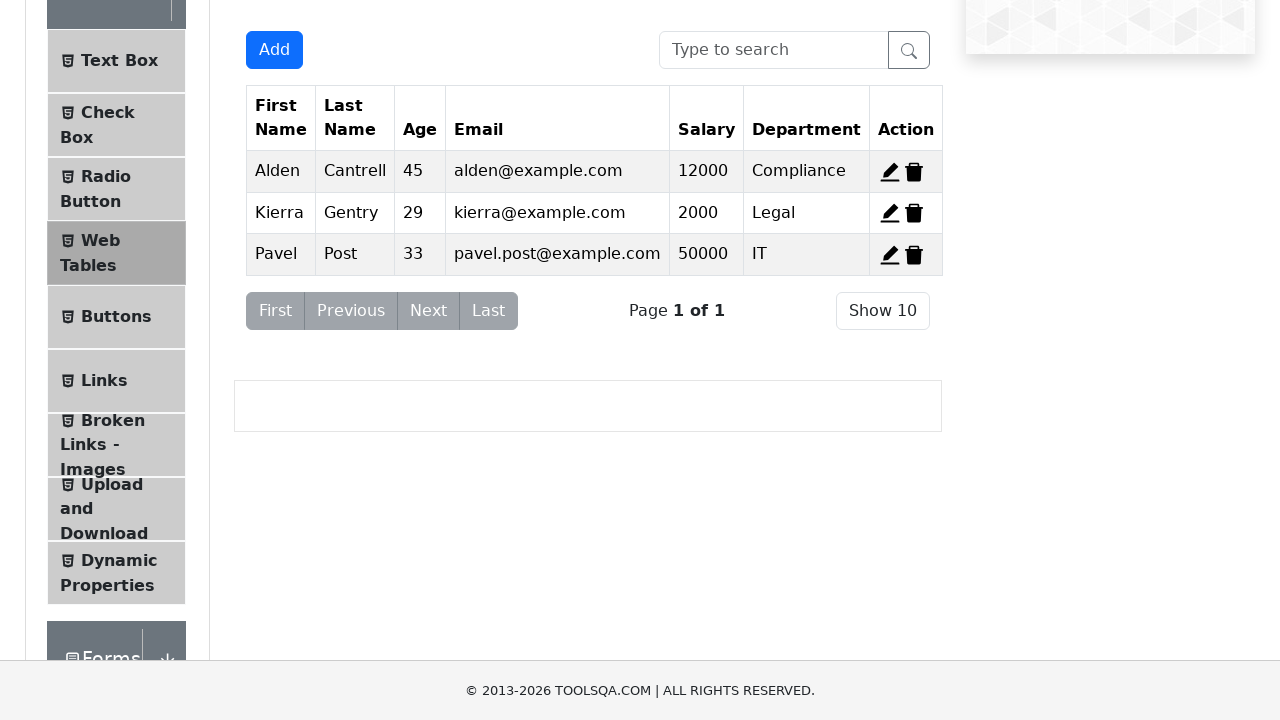

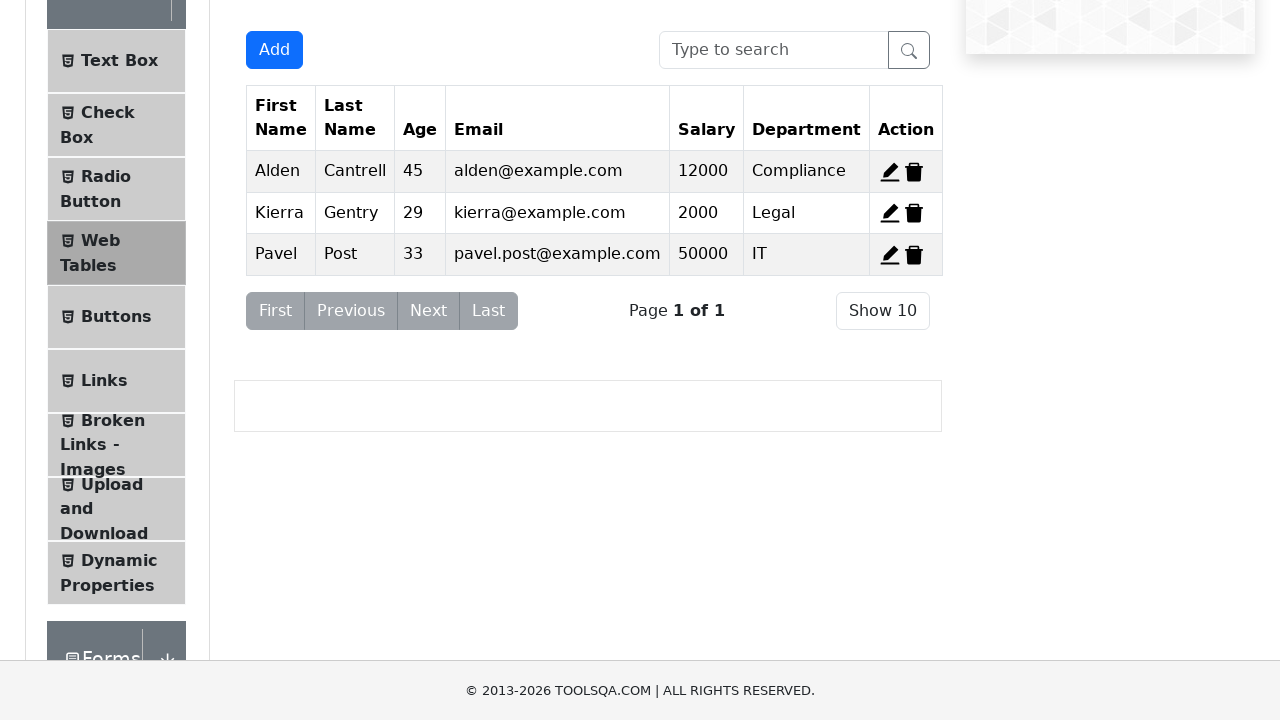